Tests back and forth navigation by clicking the A/B Testing link, verifying the page title, navigating back to the home page, and verifying the home page title.

Starting URL: https://practice.cydeo.com

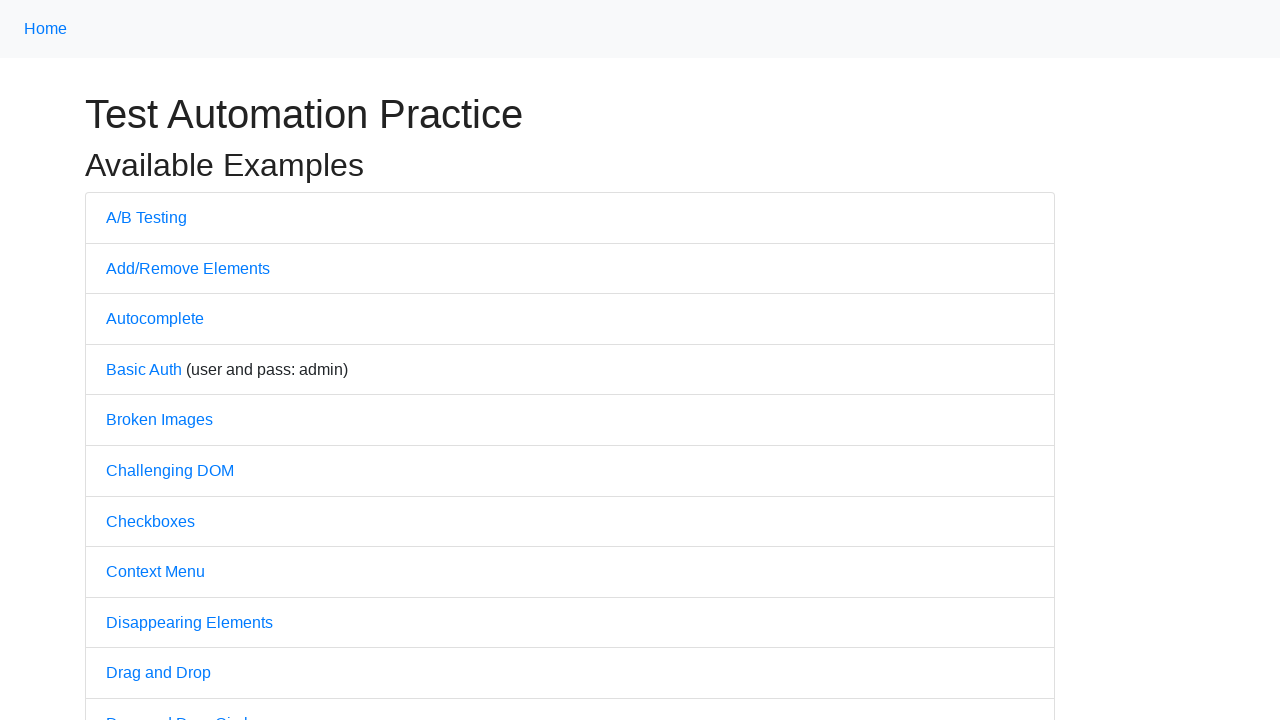

Clicked on 'A/B Testing' link at (146, 217) on text=A/B Testing
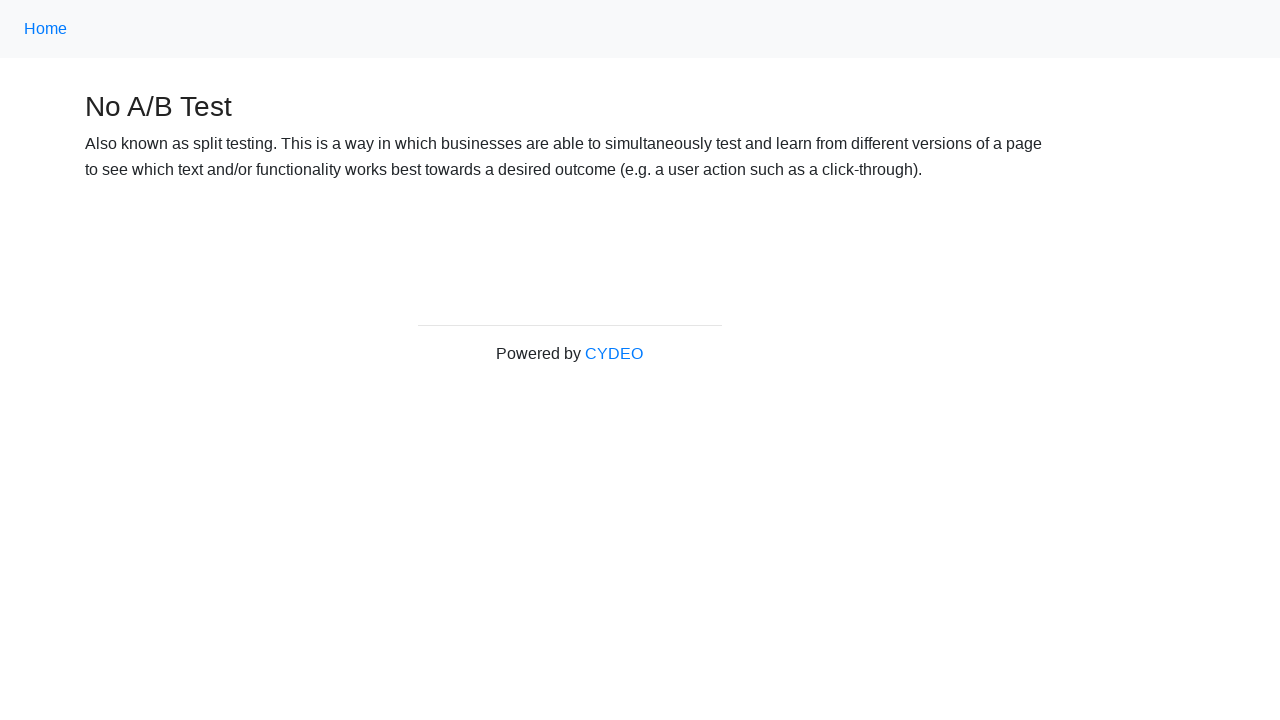

Verified page title is 'No A/B Test'
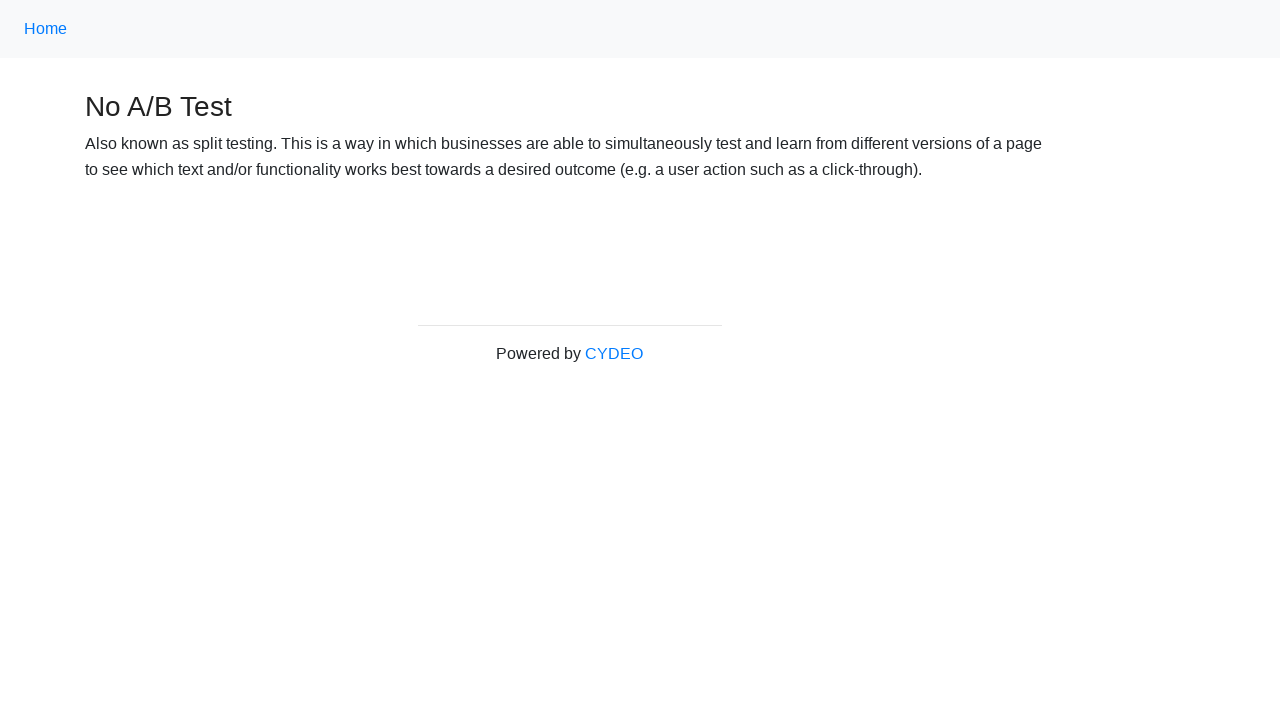

Navigated back to home page
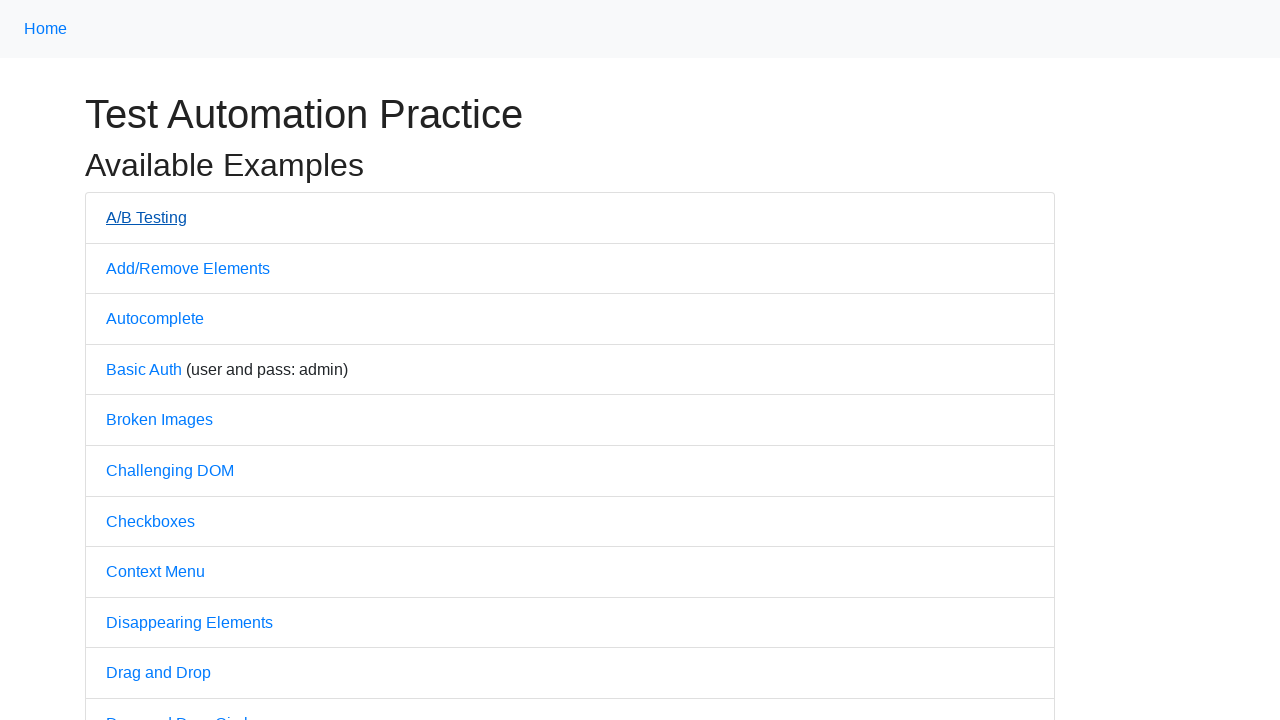

Verified page title is 'Practice'
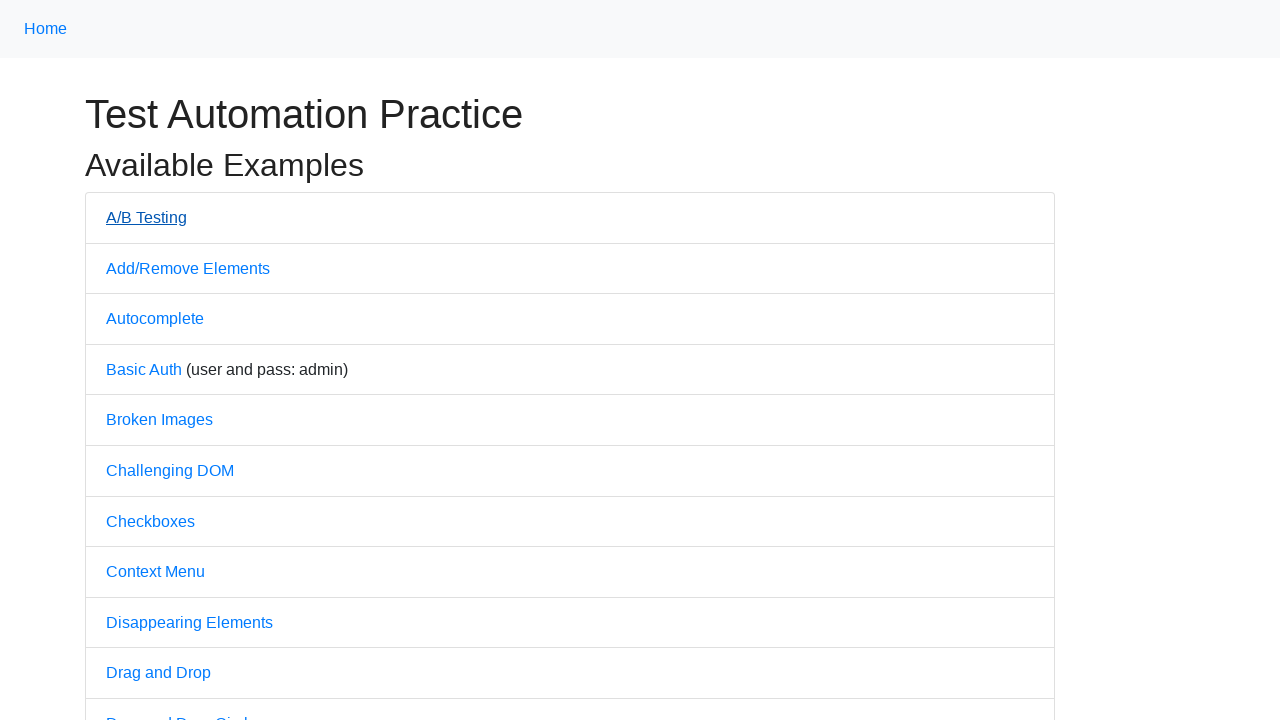

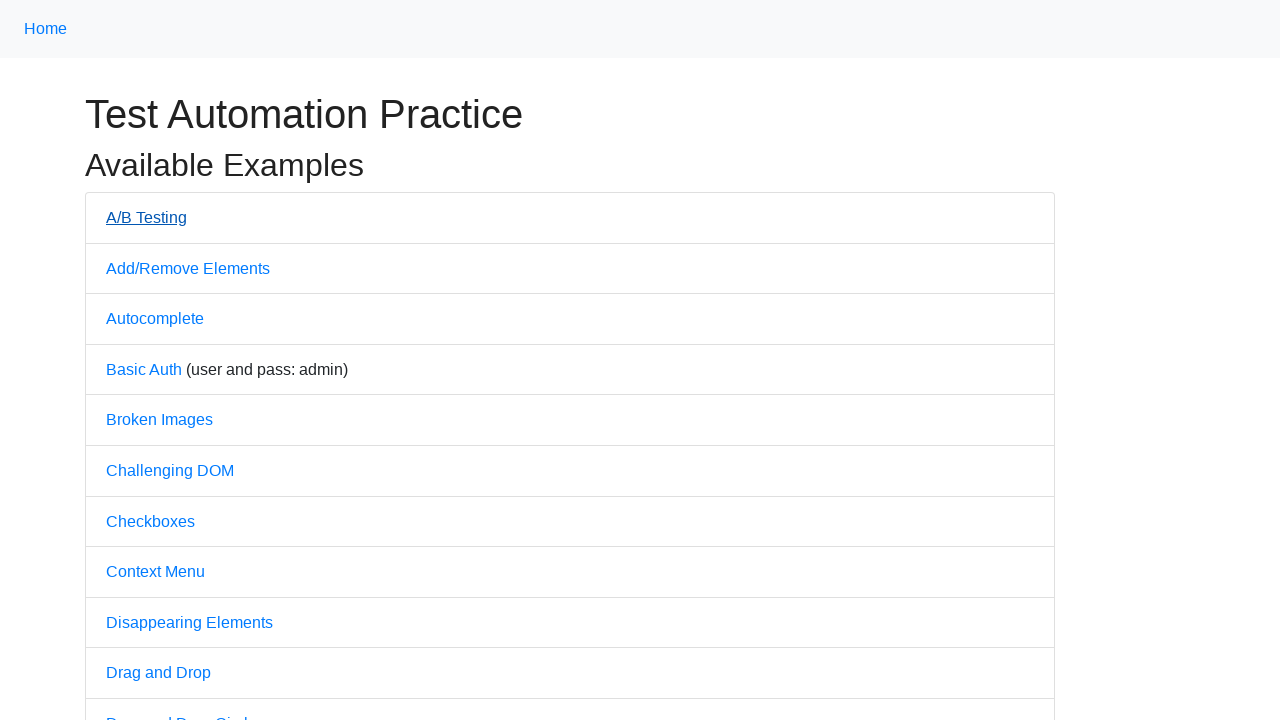